Tests prompt alert functionality by clicking a button to trigger a prompt alert, entering text, and verifying the displayed message

Starting URL: https://selenium08.blogspot.com/2019/07/alert-test.html

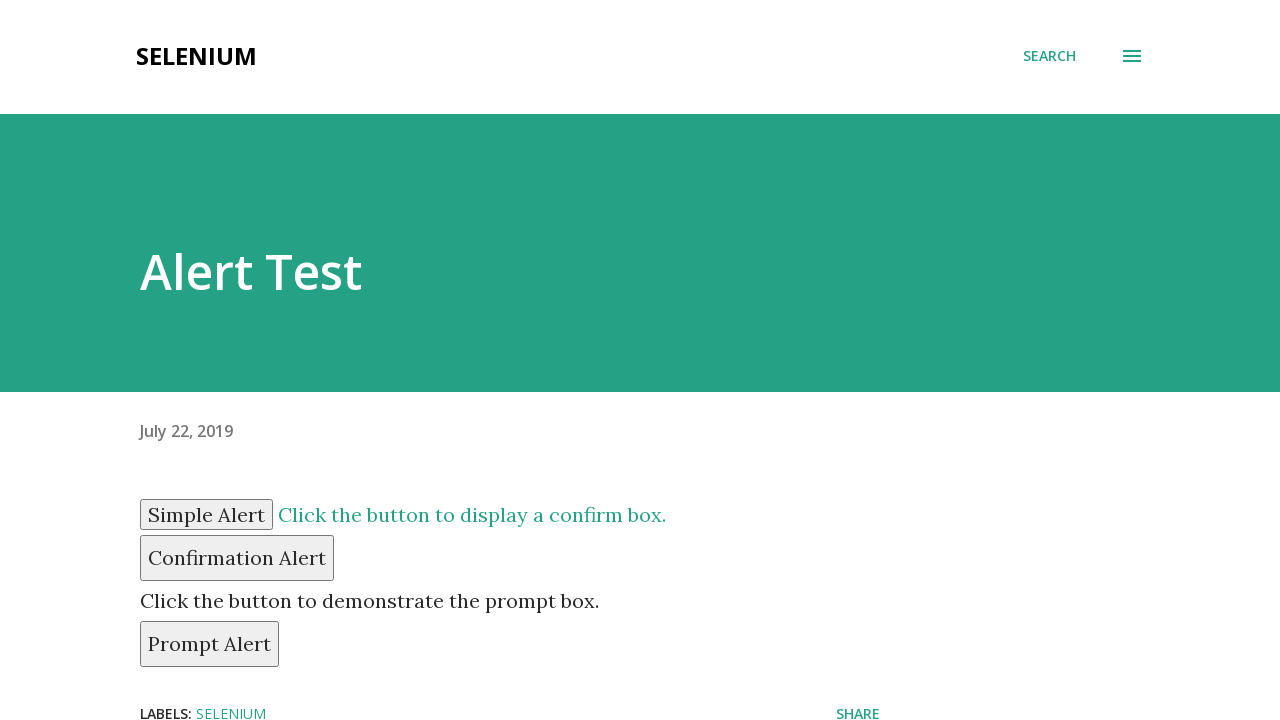

Clicked prompt button to trigger alert at (210, 644) on button#prompt
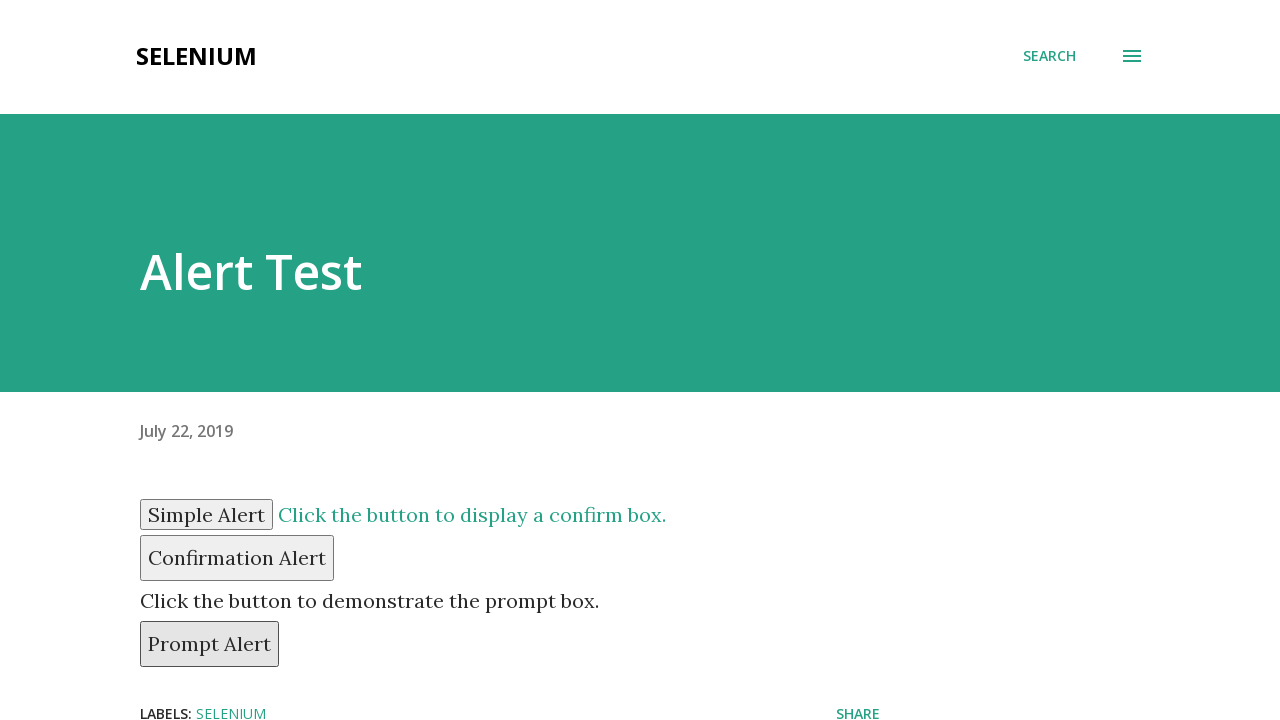

Set up dialog handler to accept prompt with 'Deep'
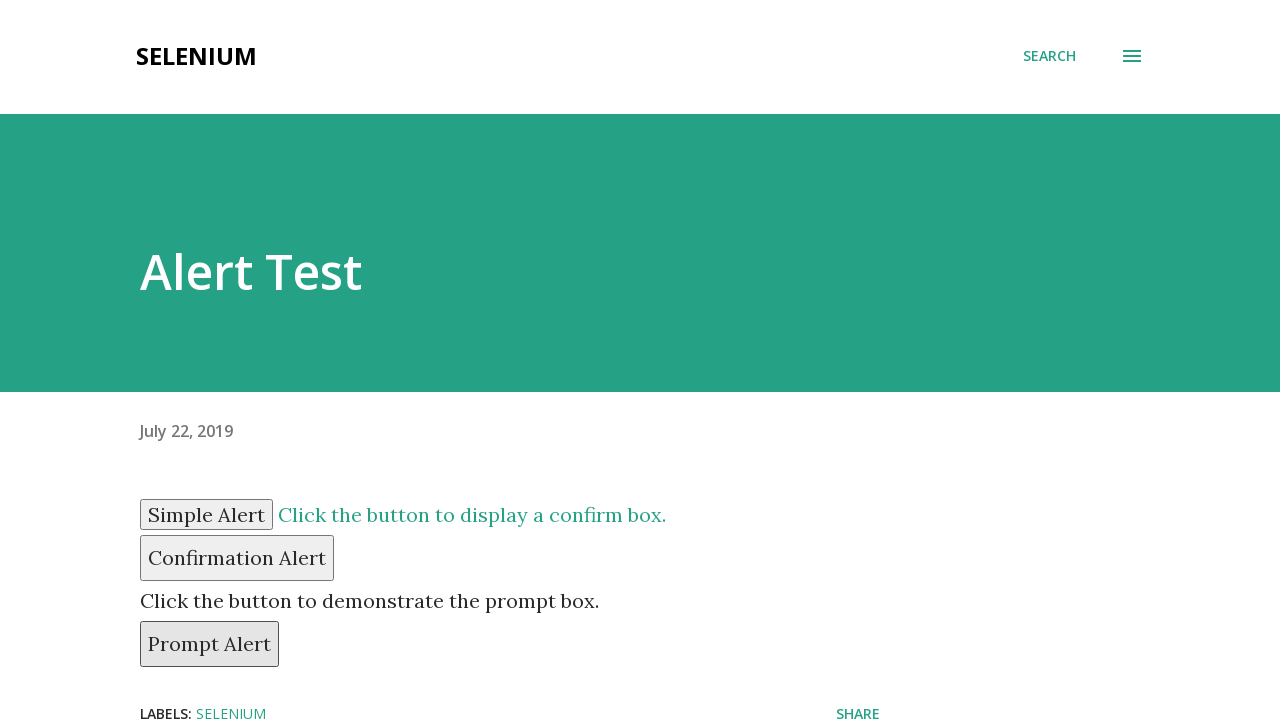

Clicked prompt button again to trigger dialog at (210, 644) on button#prompt
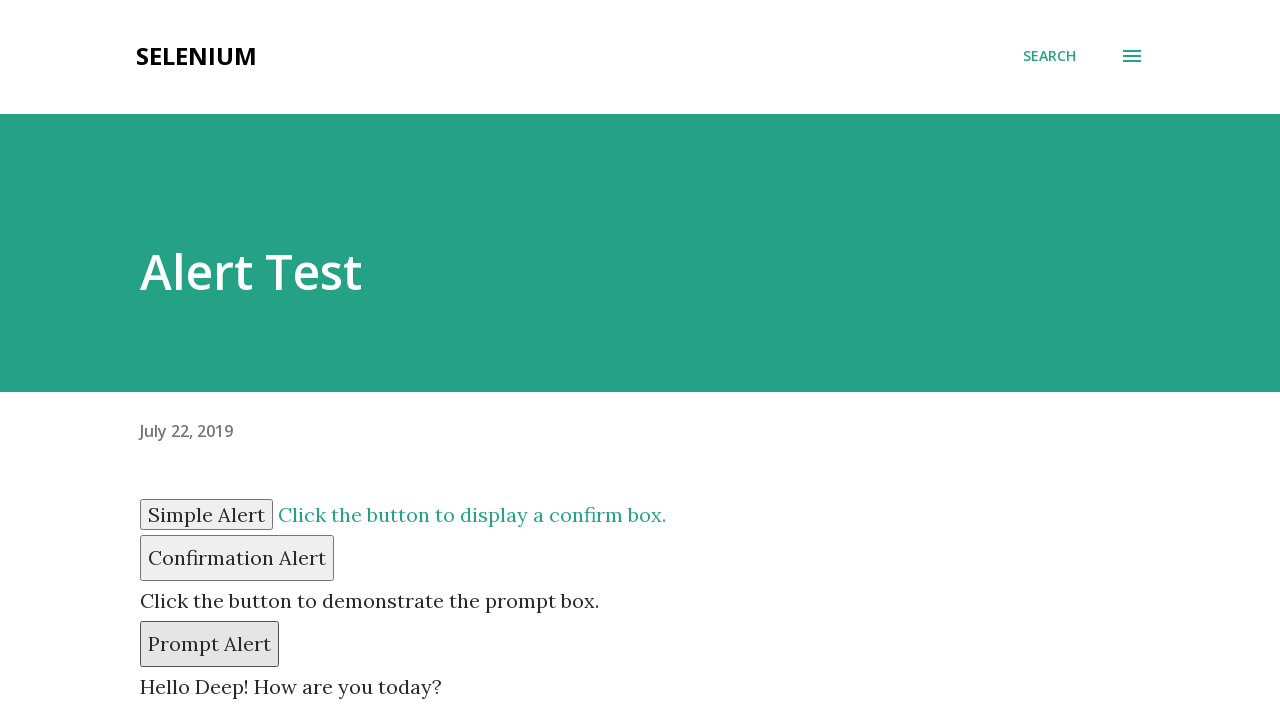

Verified prompt button is still present after dialog interaction
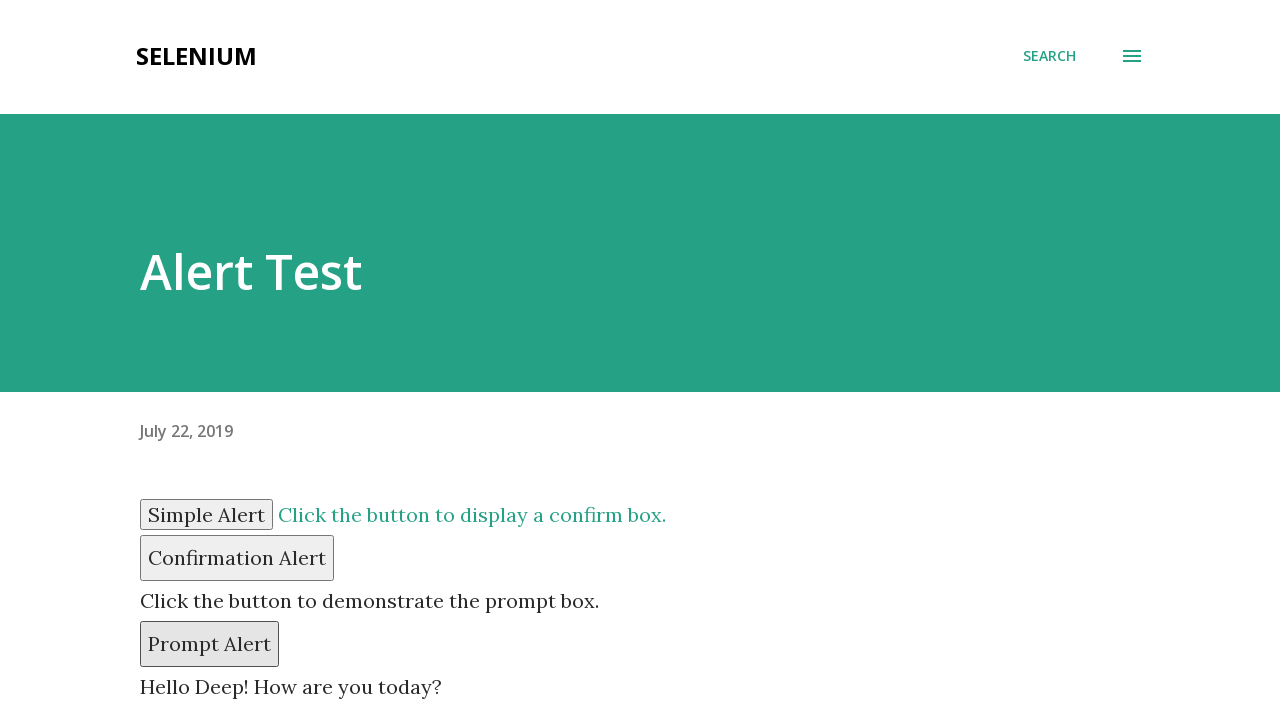

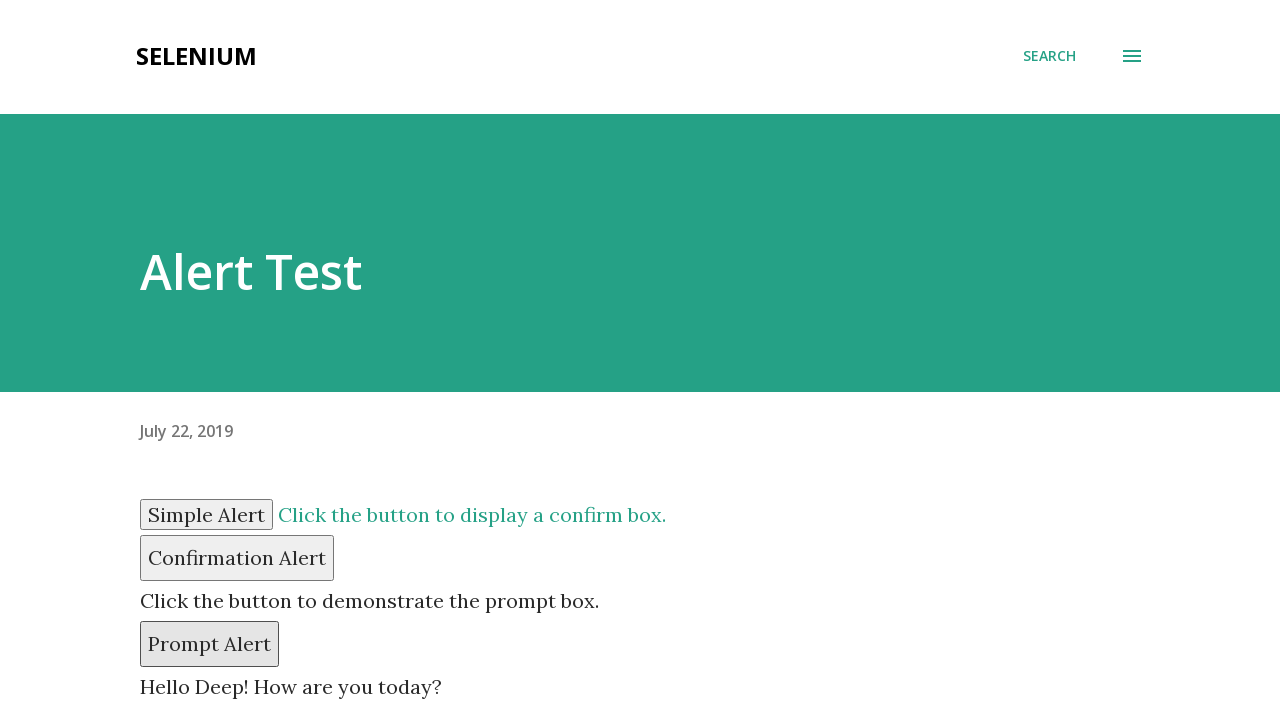